Navigates to the dynamicfiles.de website and waits for the page to load completely.

Starting URL: https://www.dynamicfiles.de

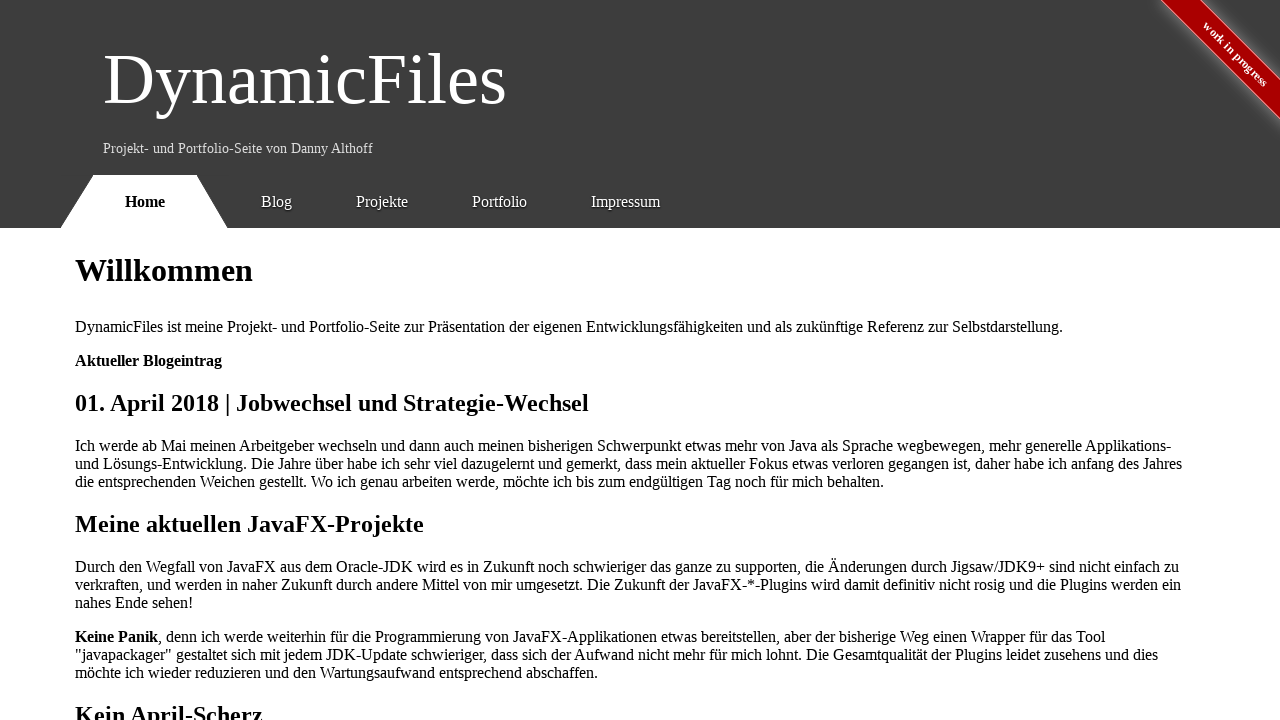

Navigated to https://www.dynamicfiles.de
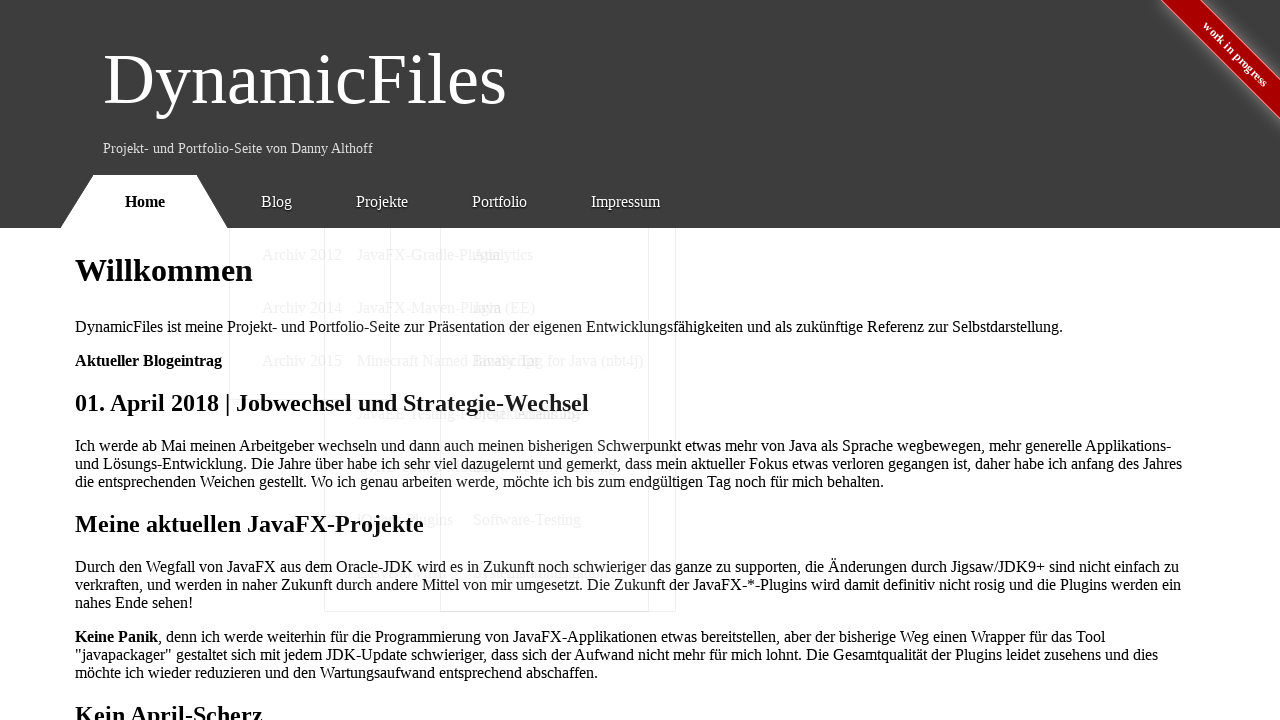

Page DOM content fully loaded
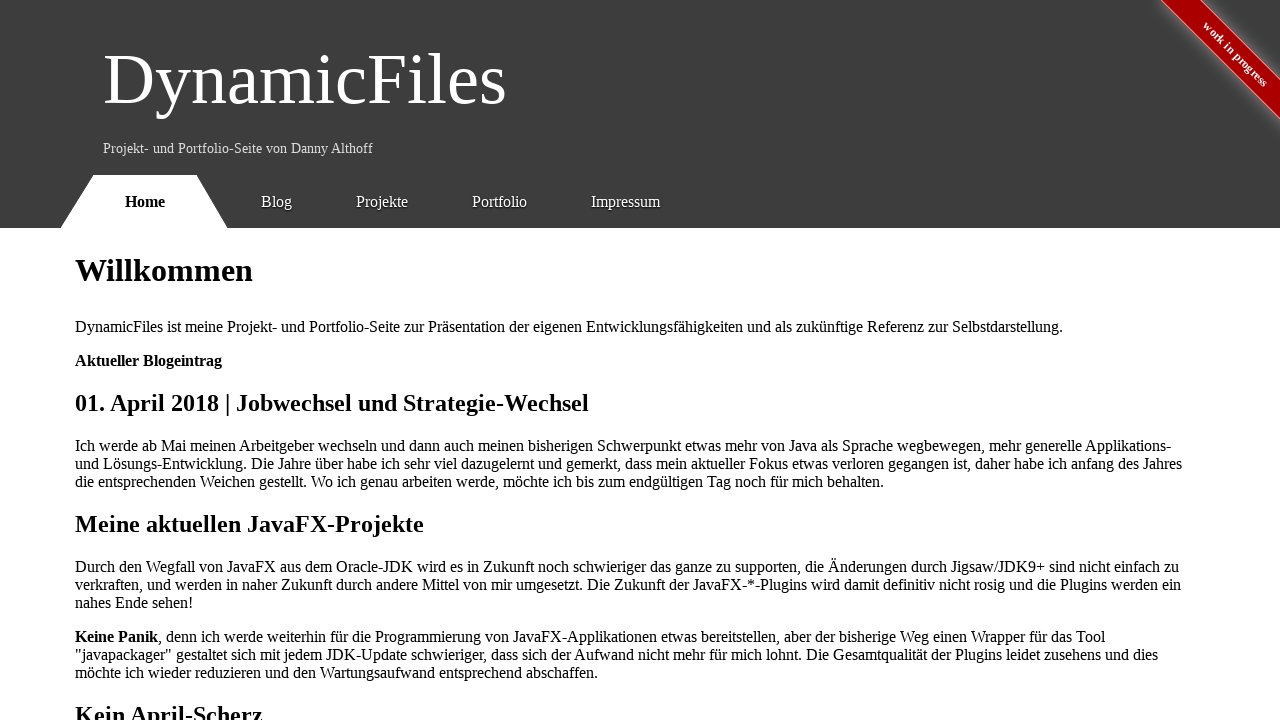

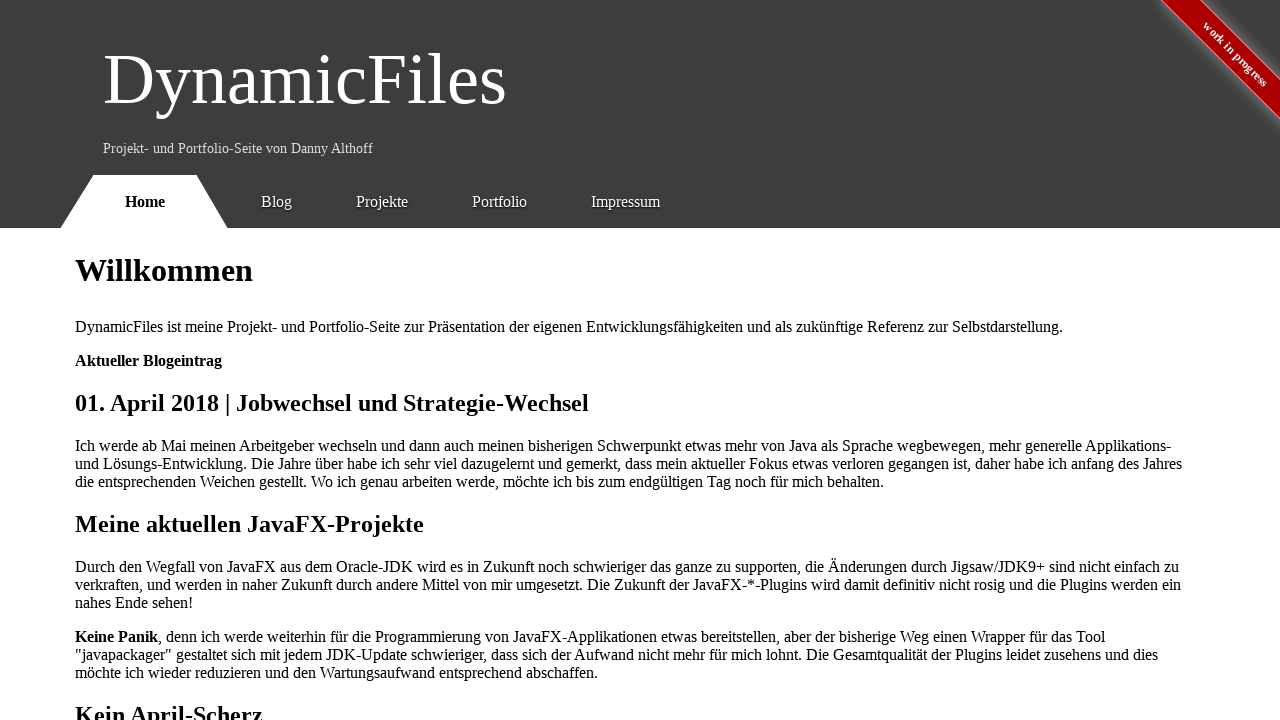